Tests checkbox functionality by clicking to uncheck and then check both checkboxes on the page

Starting URL: https://the-internet.herokuapp.com/checkboxes

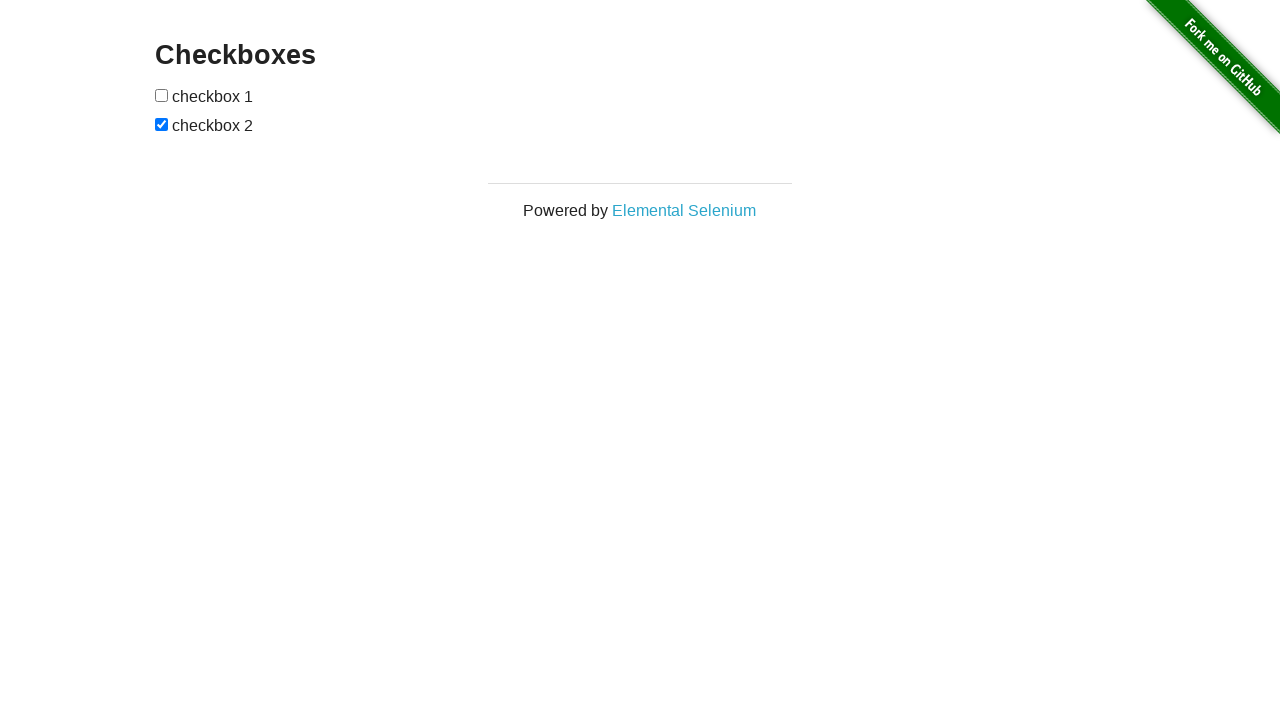

Clicked second checkbox to uncheck it at (162, 124) on xpath=//input[@type='checkbox'][2]
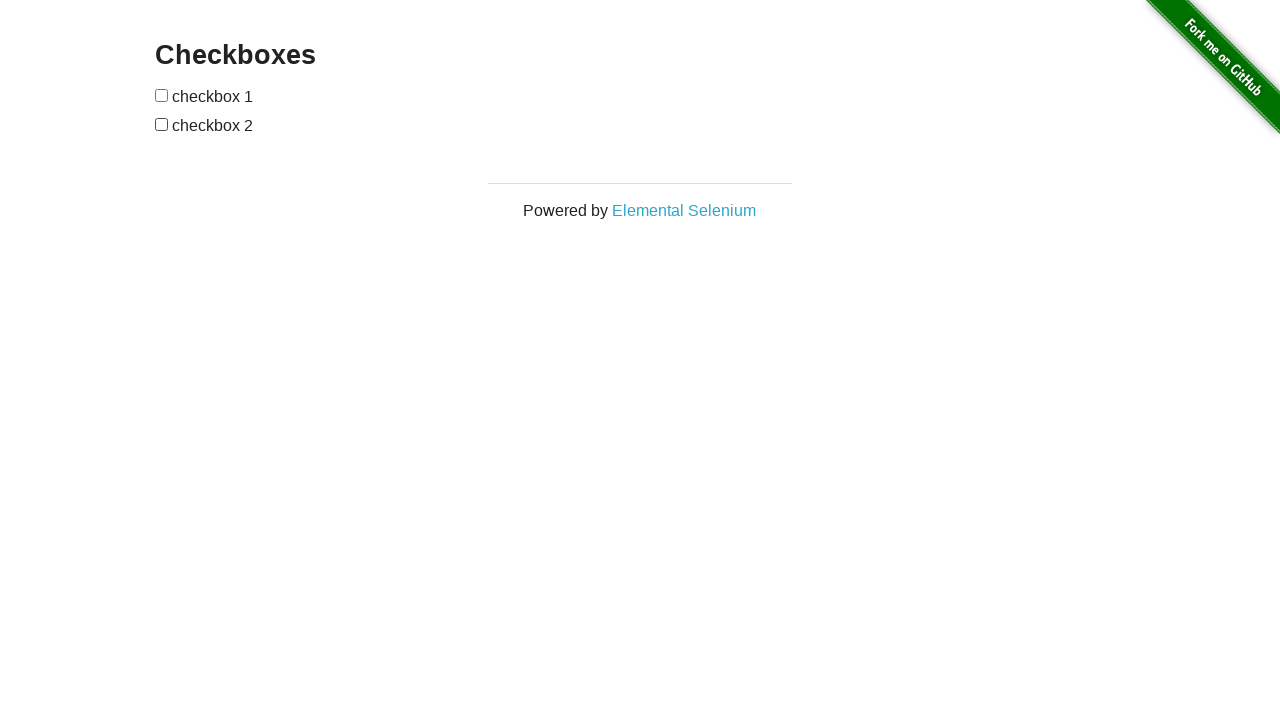

Clicked first checkbox to check it at (162, 95) on xpath=//input[@type='checkbox'][1]
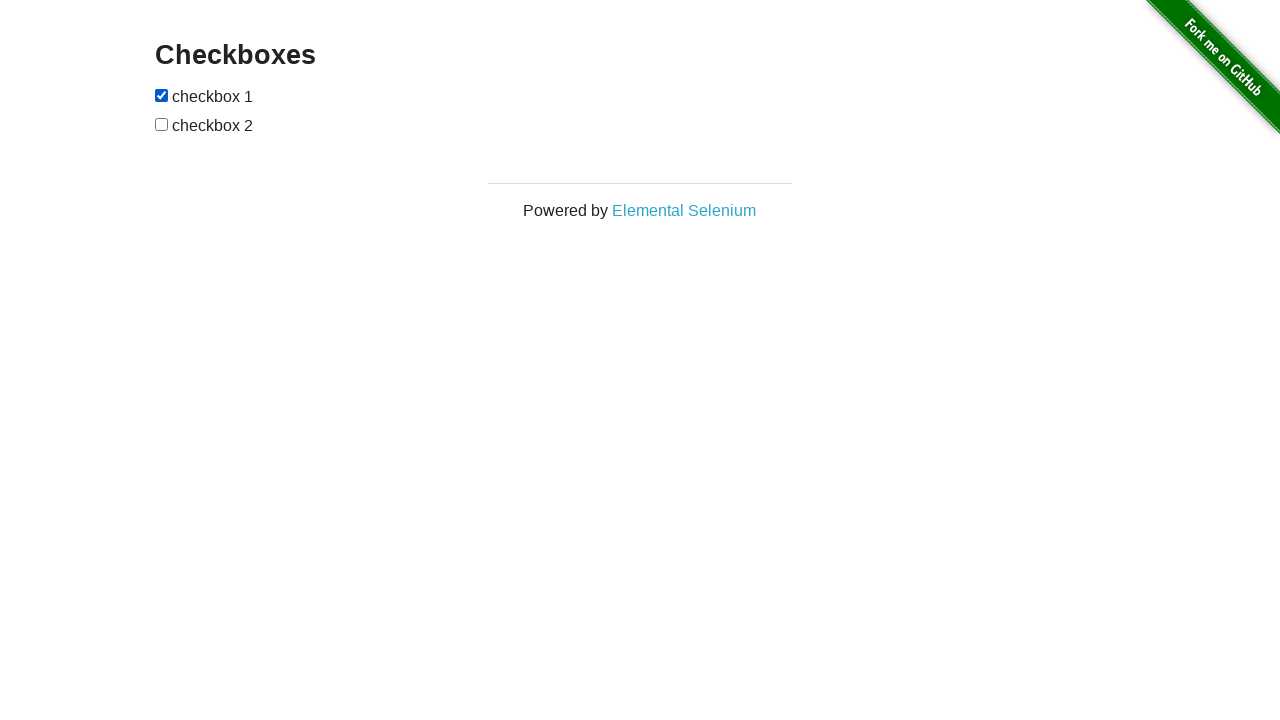

Clicked second checkbox to check it again at (162, 124) on xpath=//input[@type='checkbox'][2]
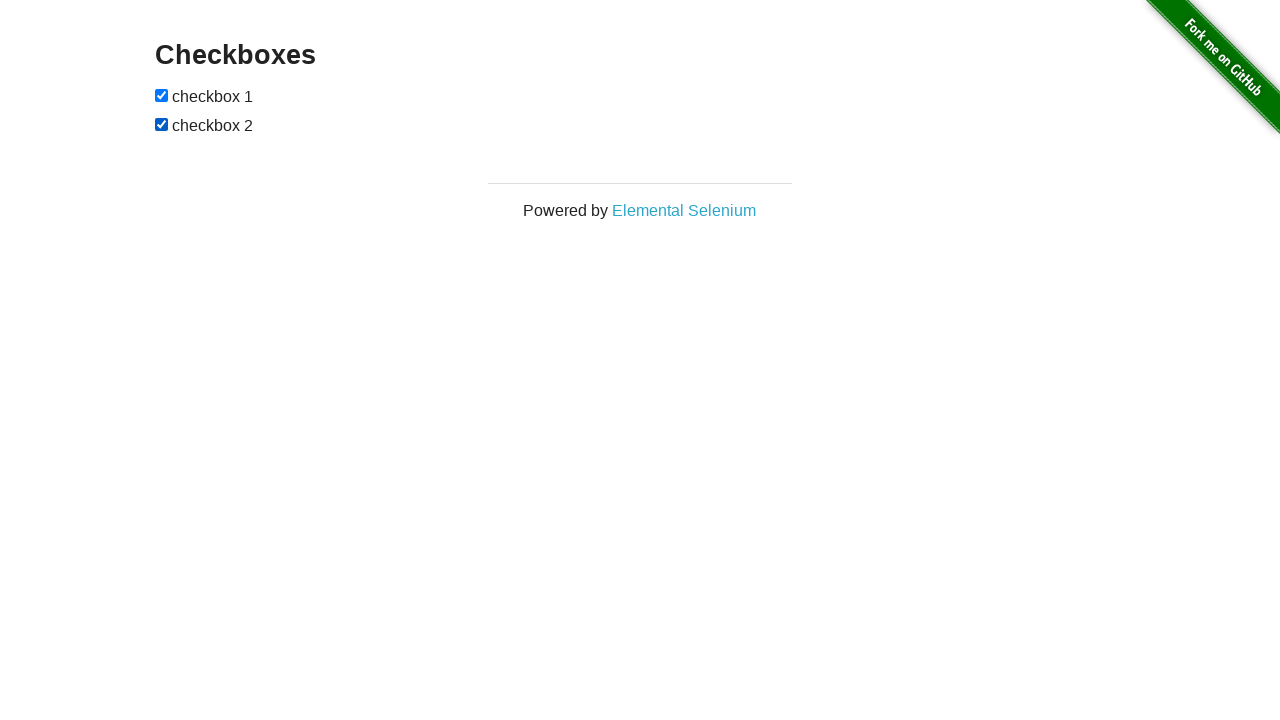

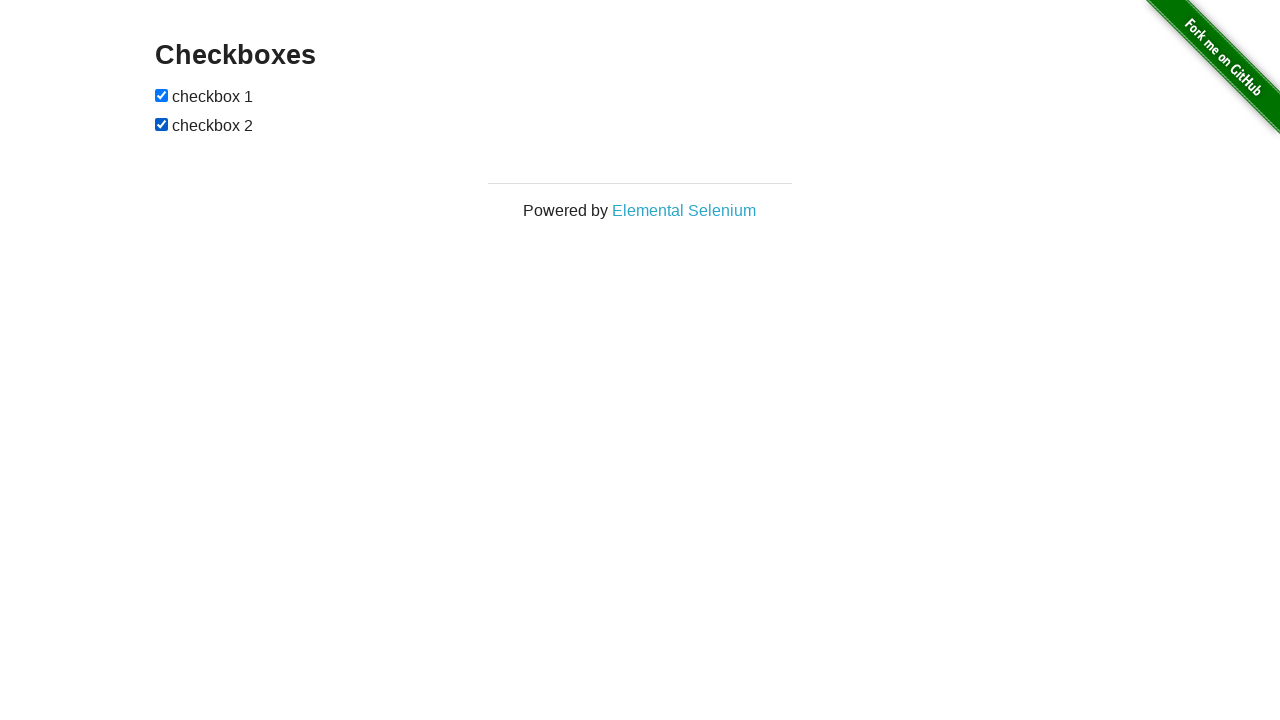